Navigates to the DemoQA homepage and clicks on the "Elements" card to verify navigation to the Elements section

Starting URL: https://demoqa.com/

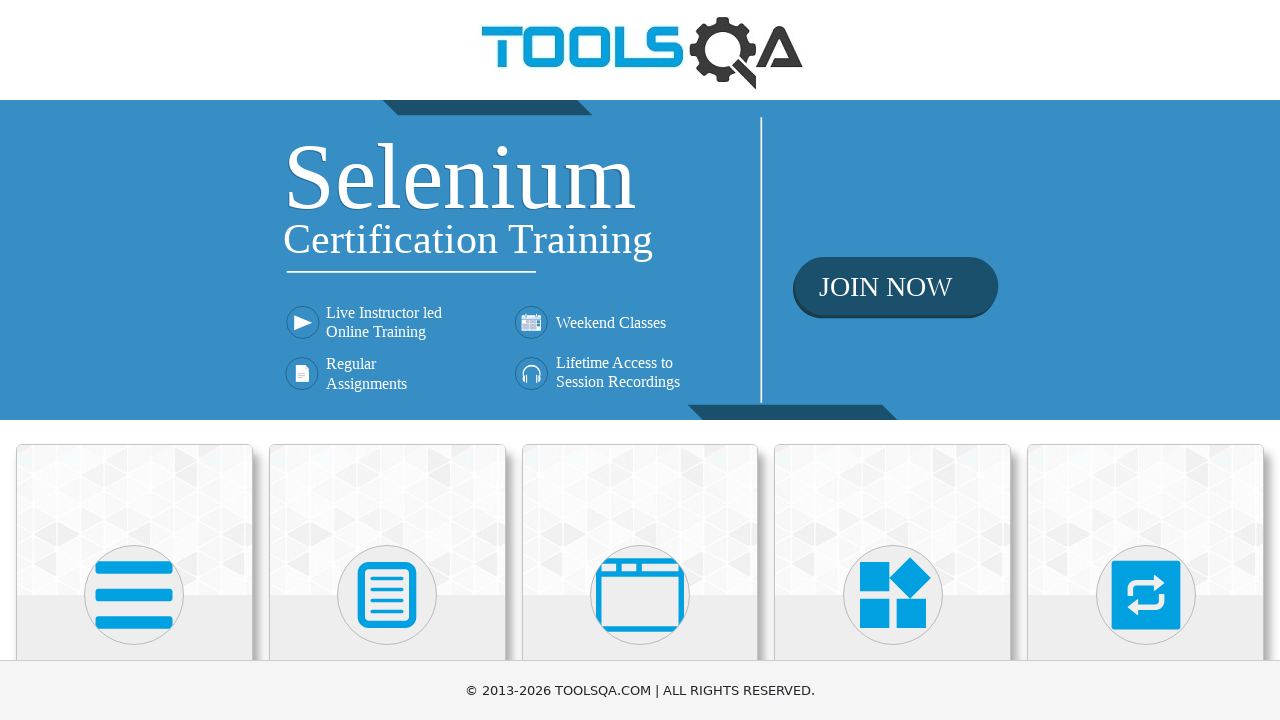

Waited for card elements to load on DemoQA homepage
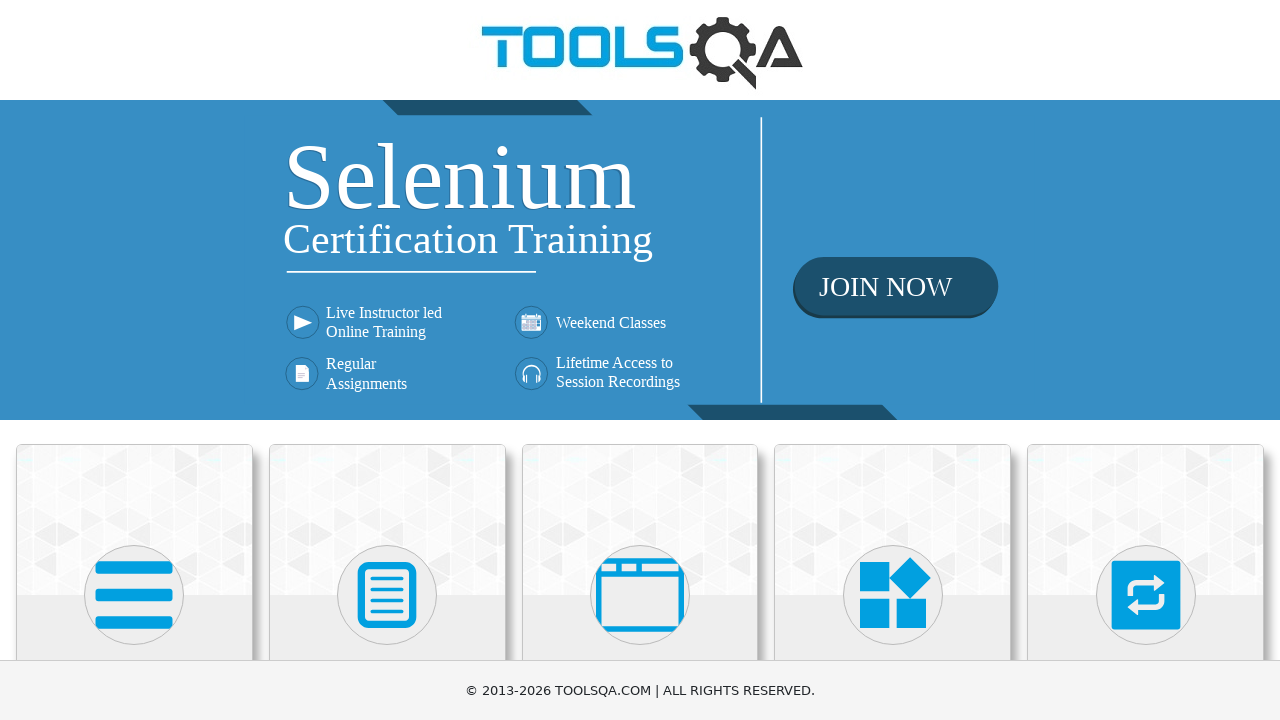

Scrolled Elements card into view
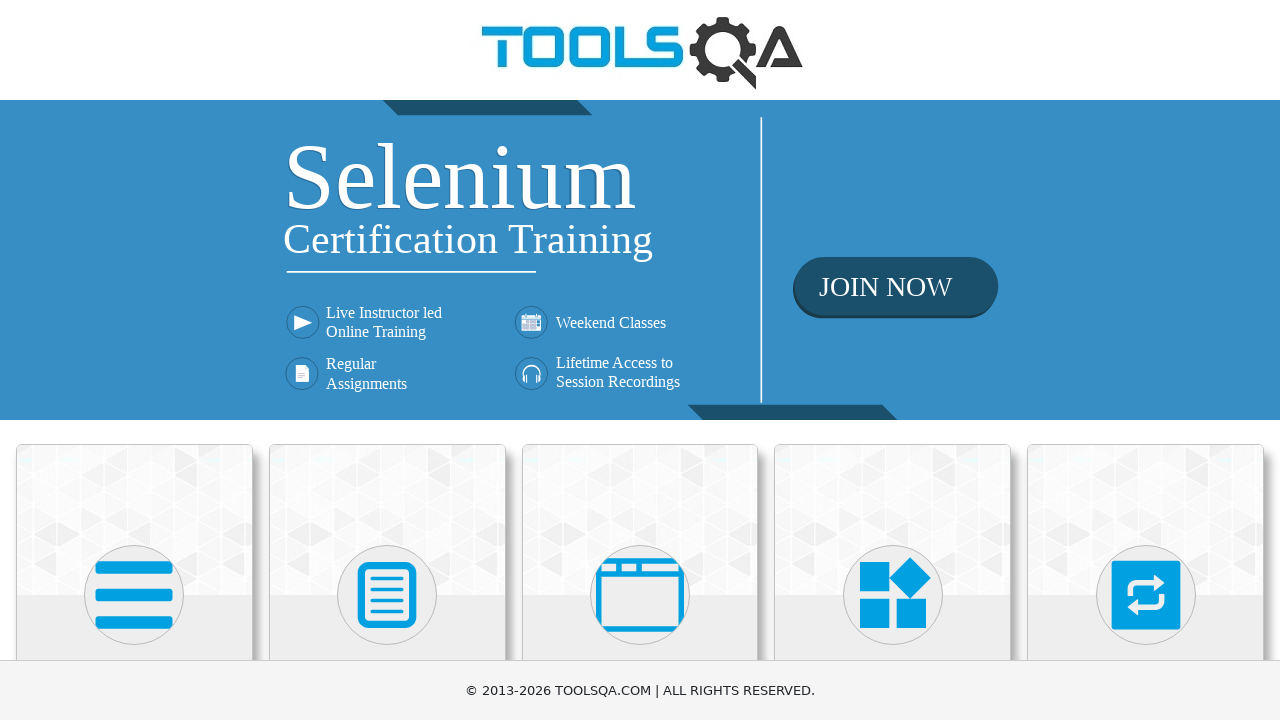

Clicked on the Elements card at (134, 360) on .card-body >> nth=0
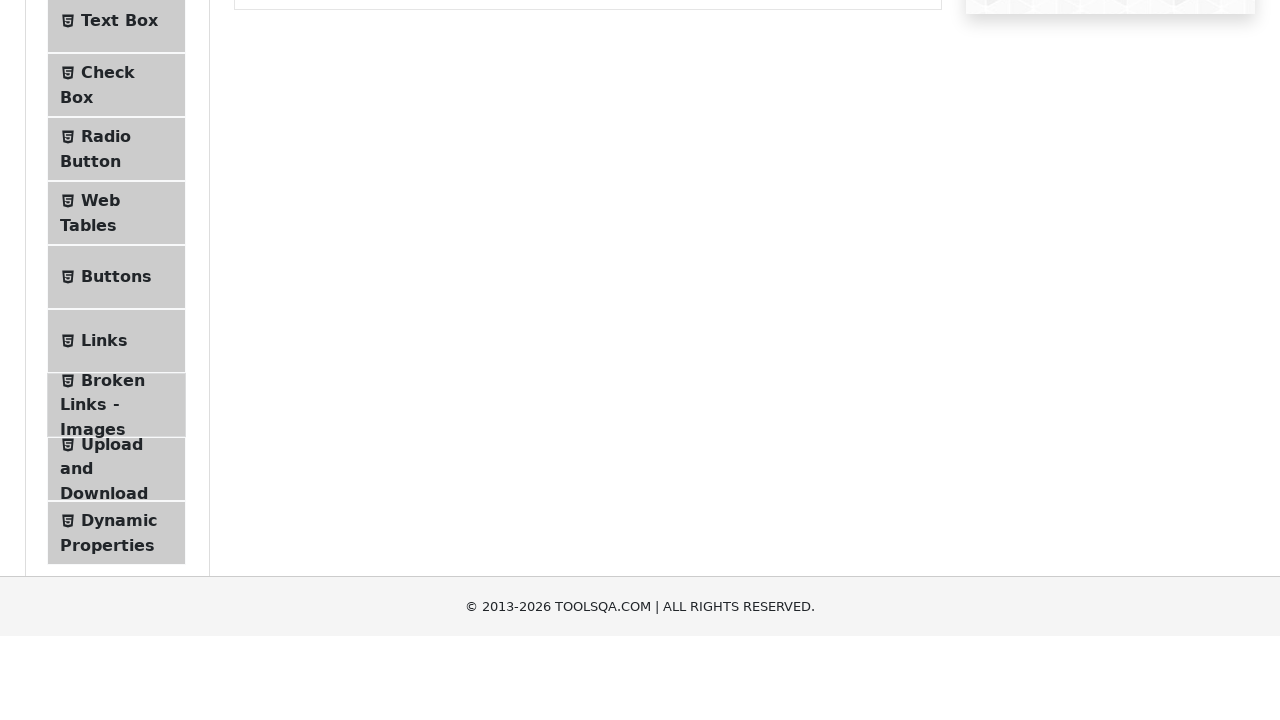

Successfully navigated to Elements section at https://demoqa.com/elements
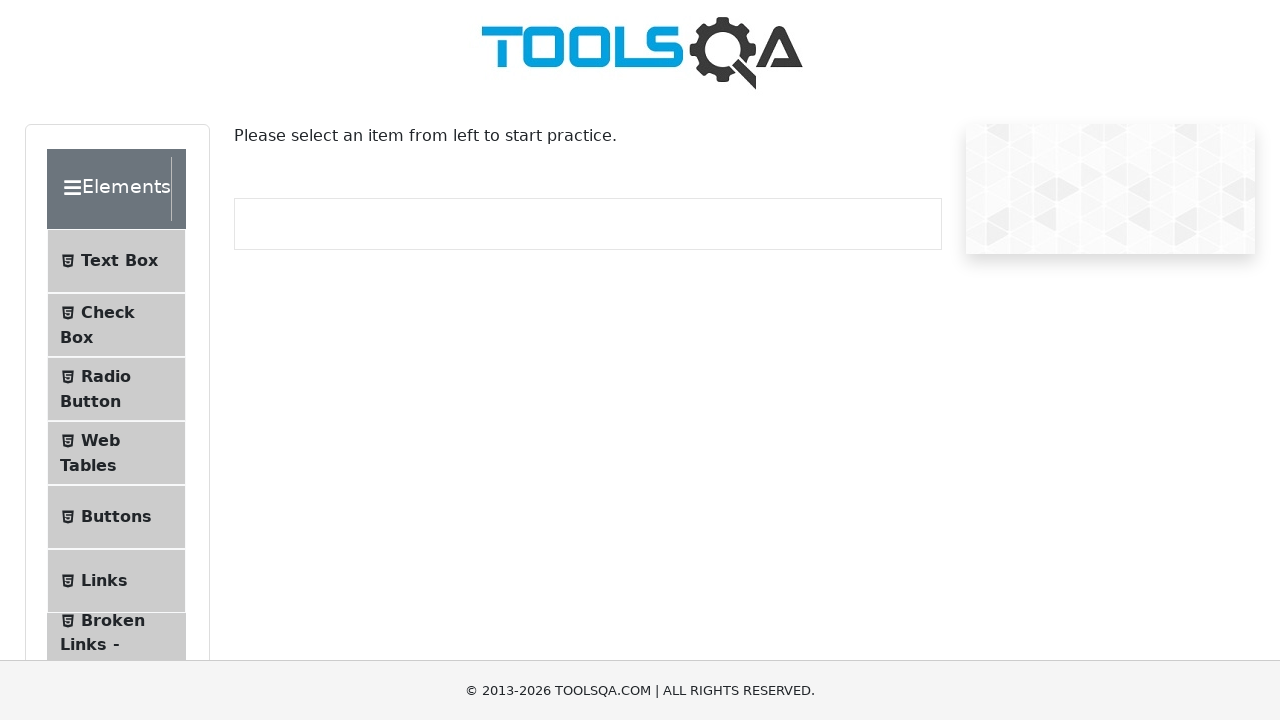

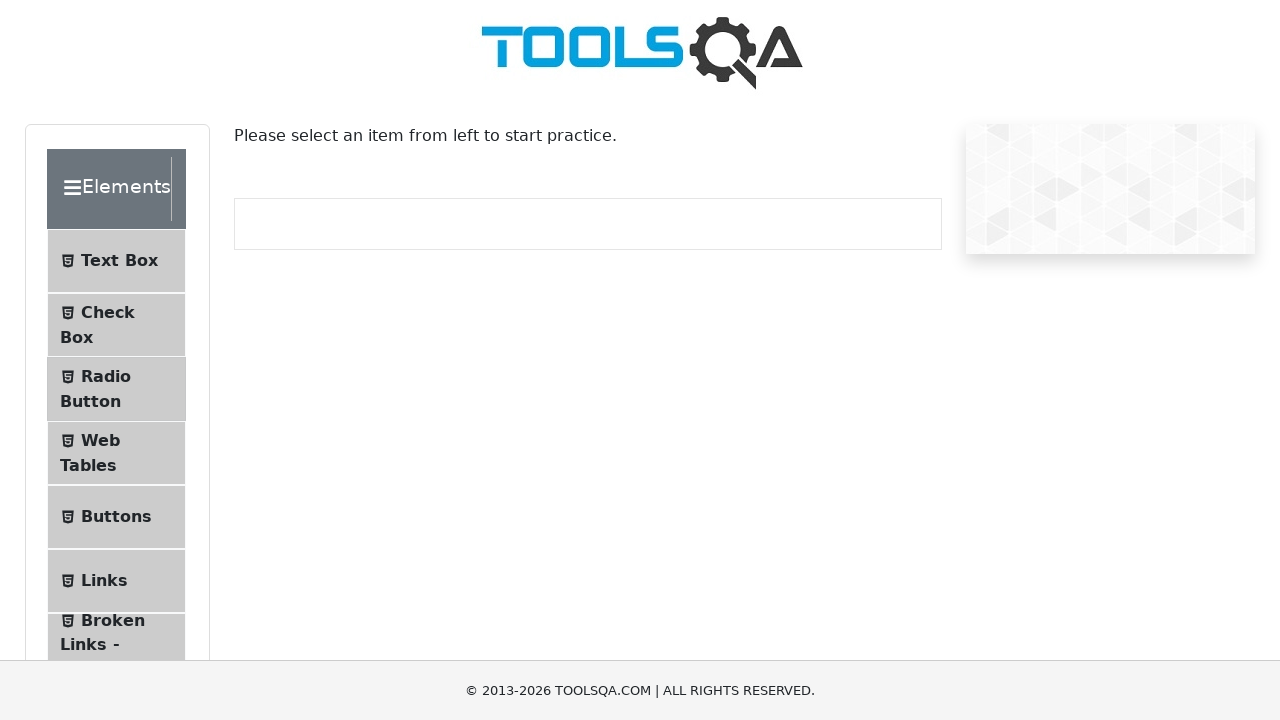